Tests cookie management by navigating to a demo site, adding a custom cookie, and verifying the page loads with the cookie set

Starting URL: https://demoqa.com/

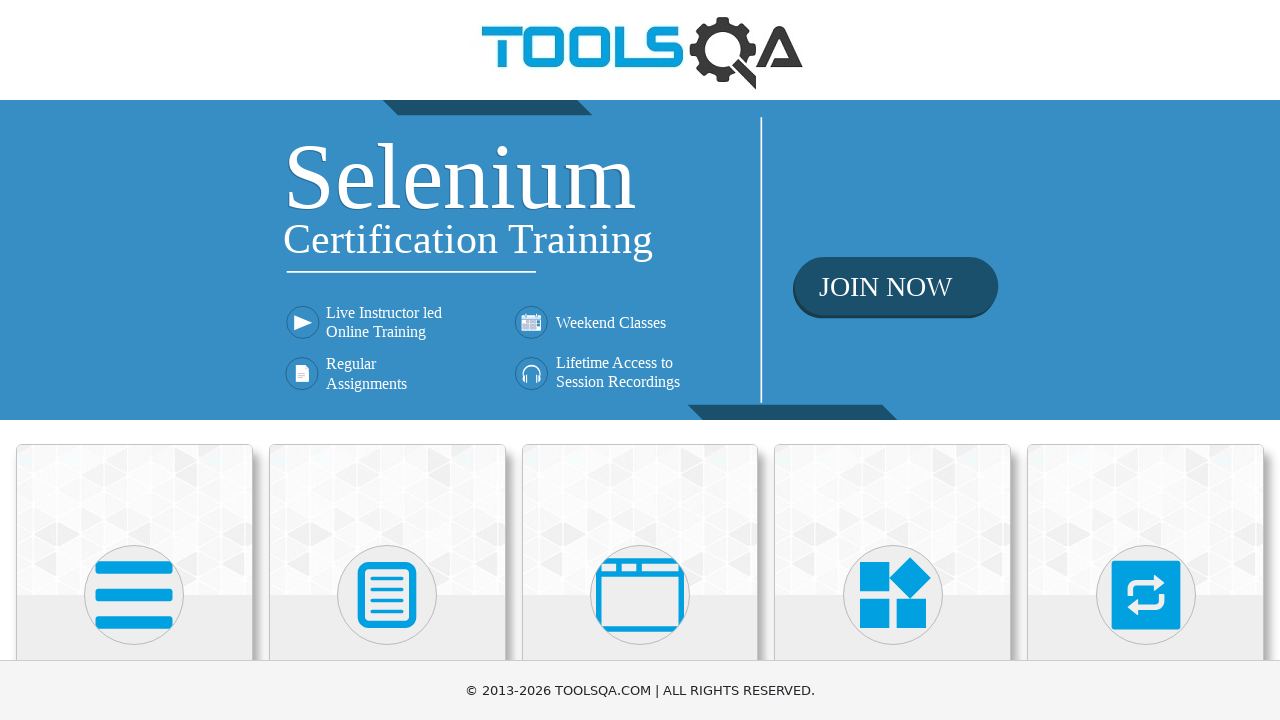

Added custom cookie 'Mycookie' with value '1234567890' to browser context
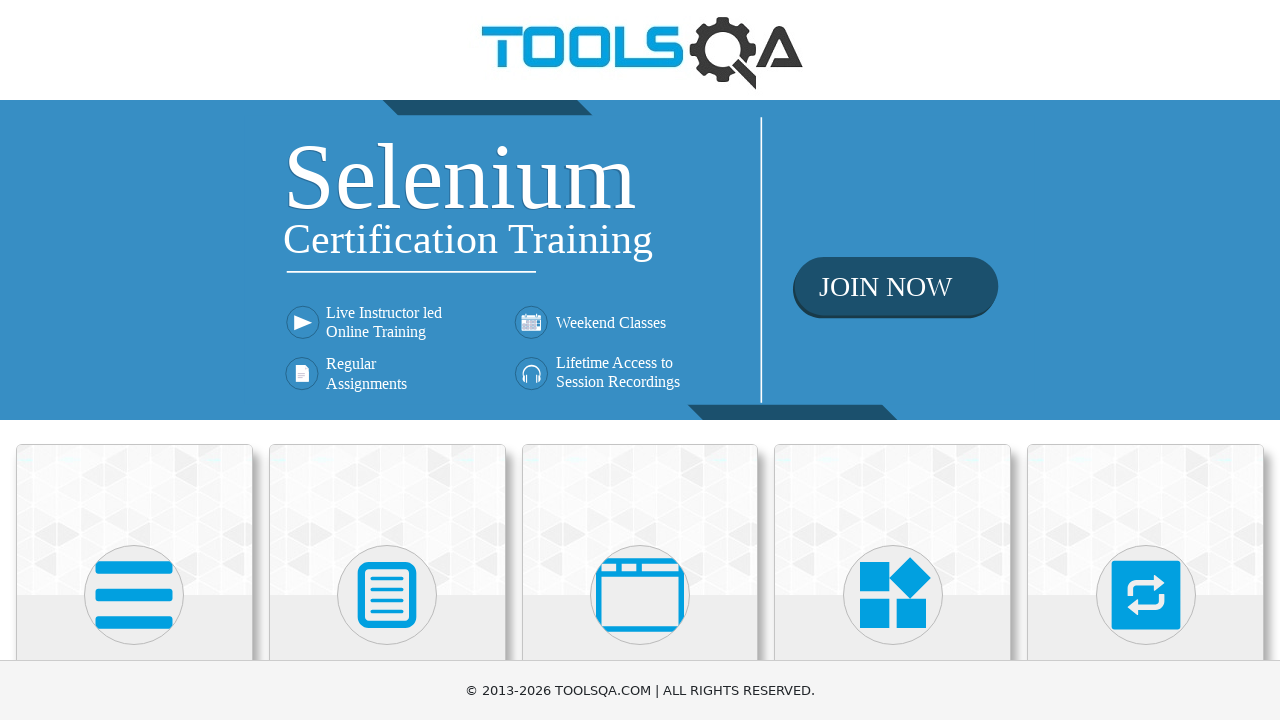

Navigated to https://demoqa.com/ to verify cookie is applied
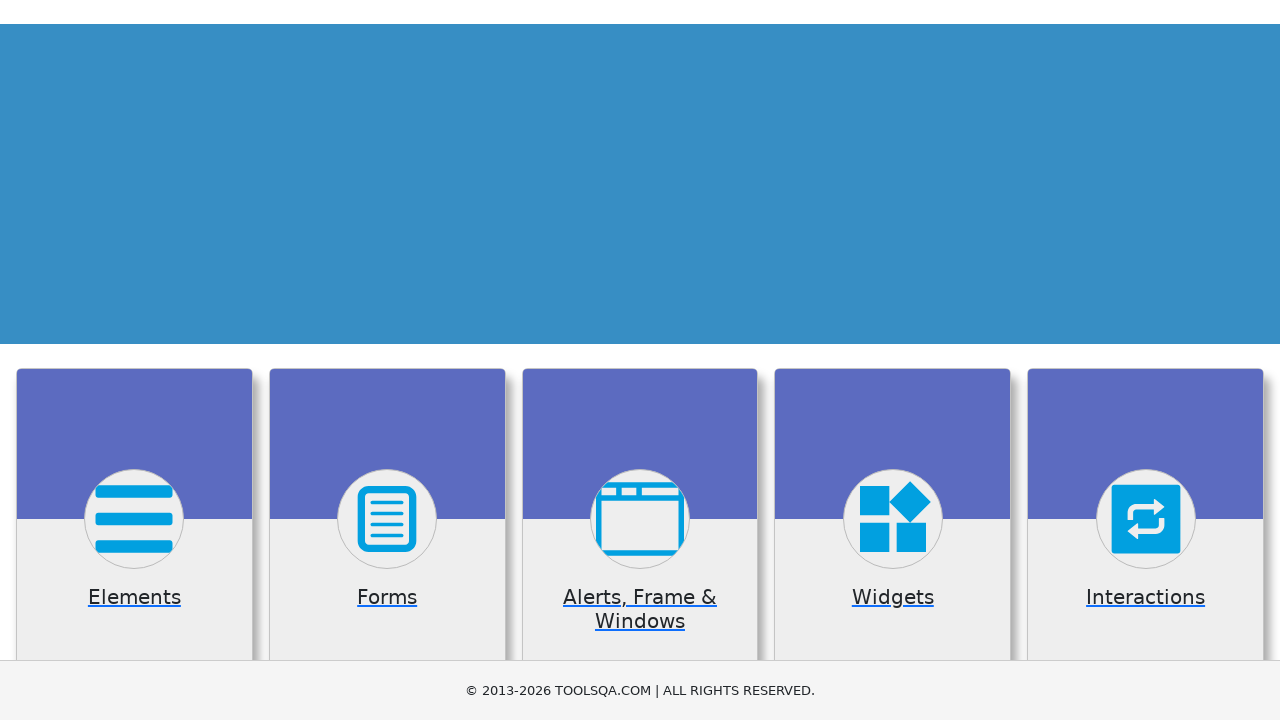

Page fully loaded with DOM content ready
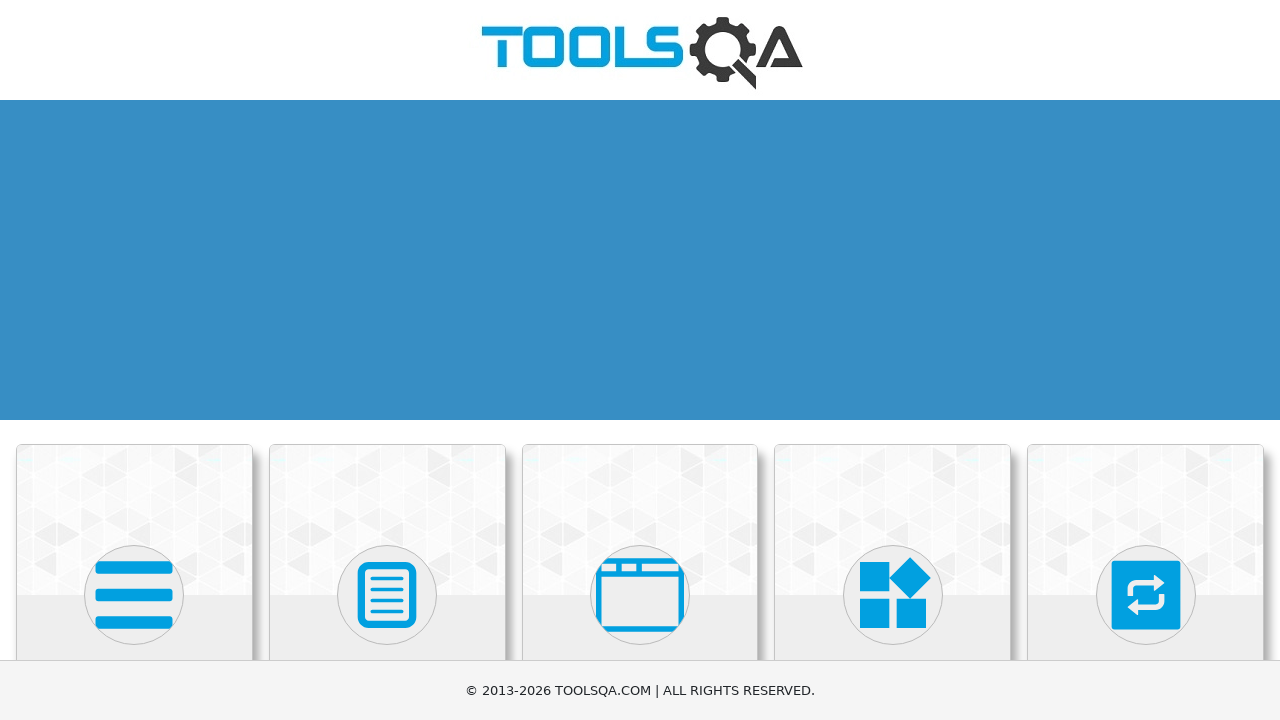

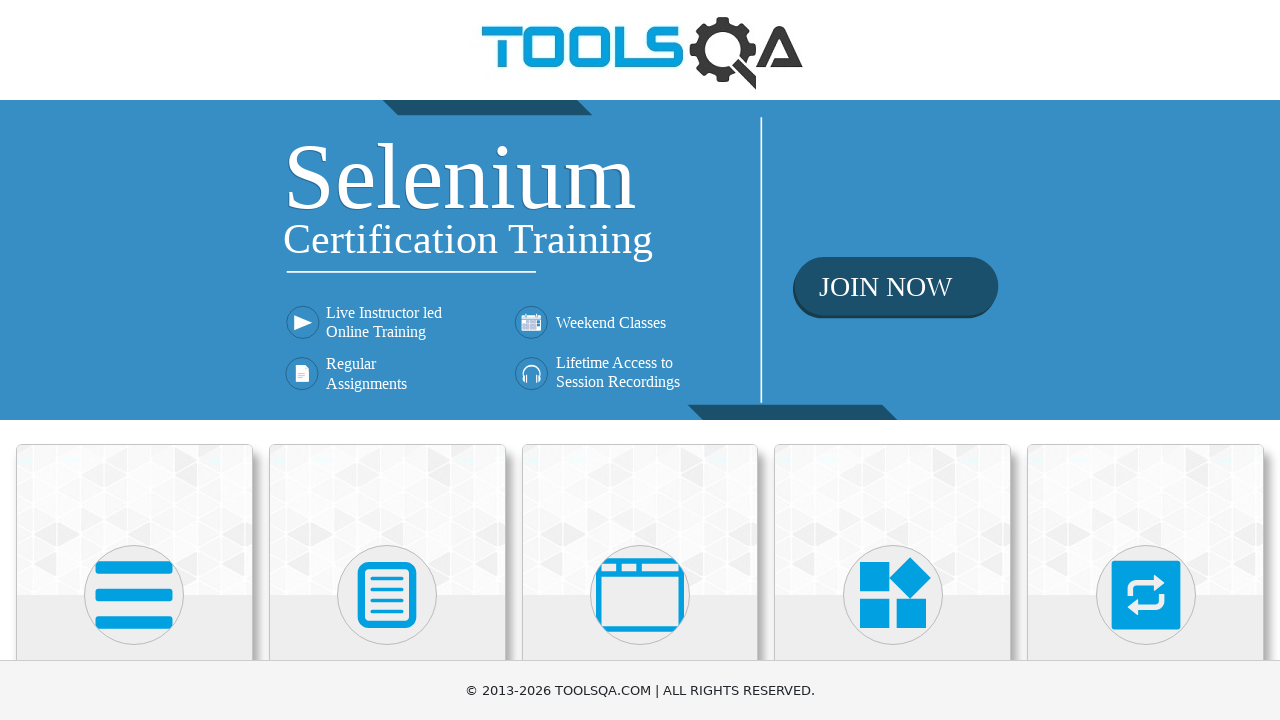